Tests the search functionality on omayo.blogspot.com by entering a search term in the search field and submitting using keyboard actions (TAB then ENTER).

Starting URL: http://omayo.blogspot.com/

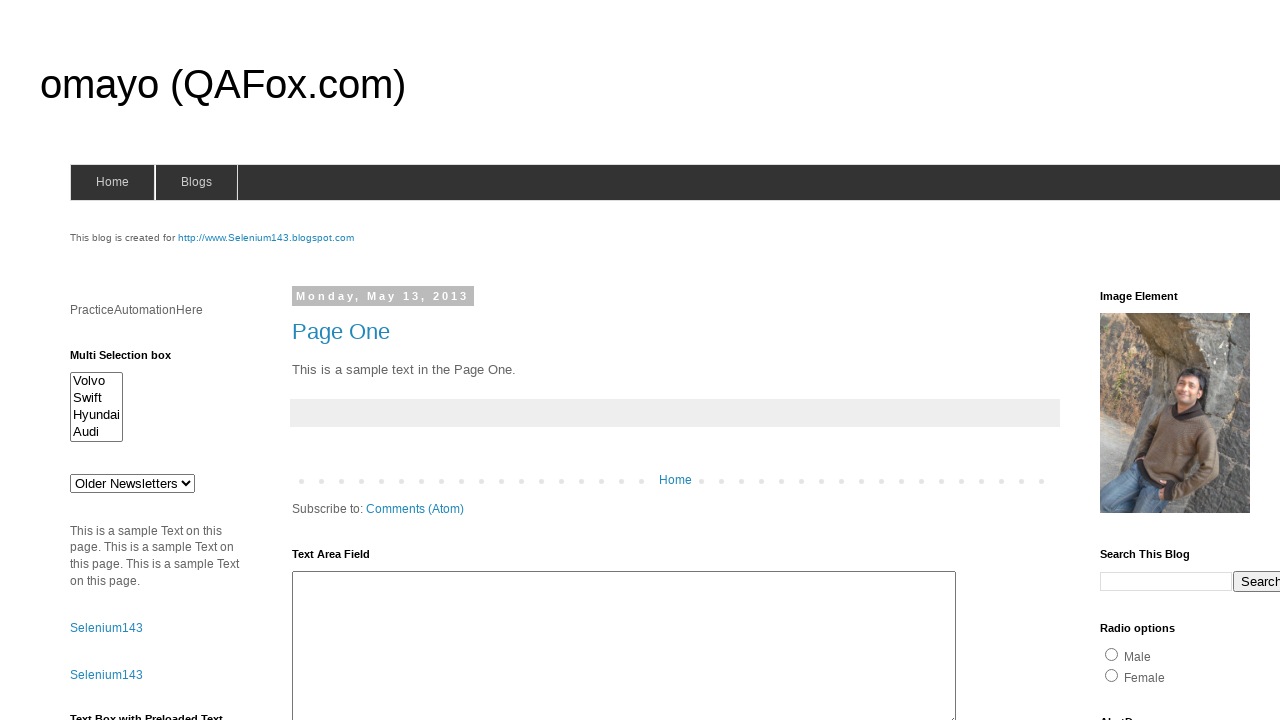

Filled search field with 'Arun' on input[name='q']
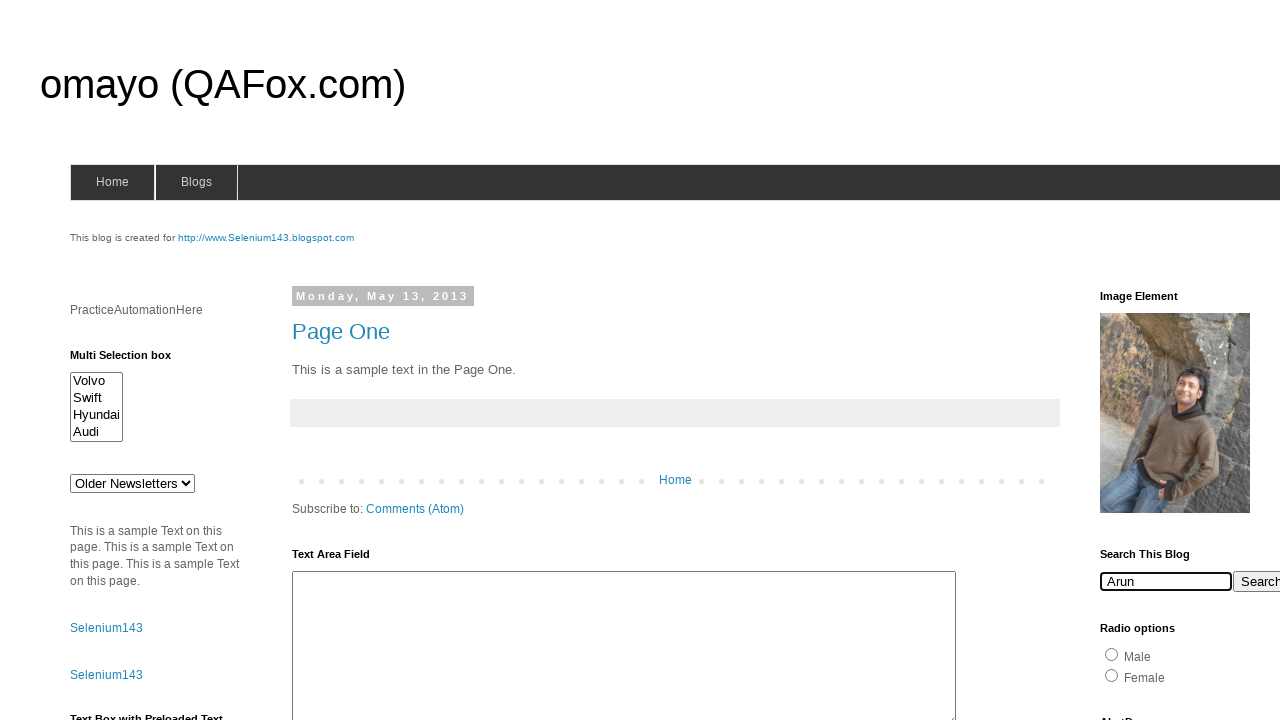

Pressed TAB to move focus from search field
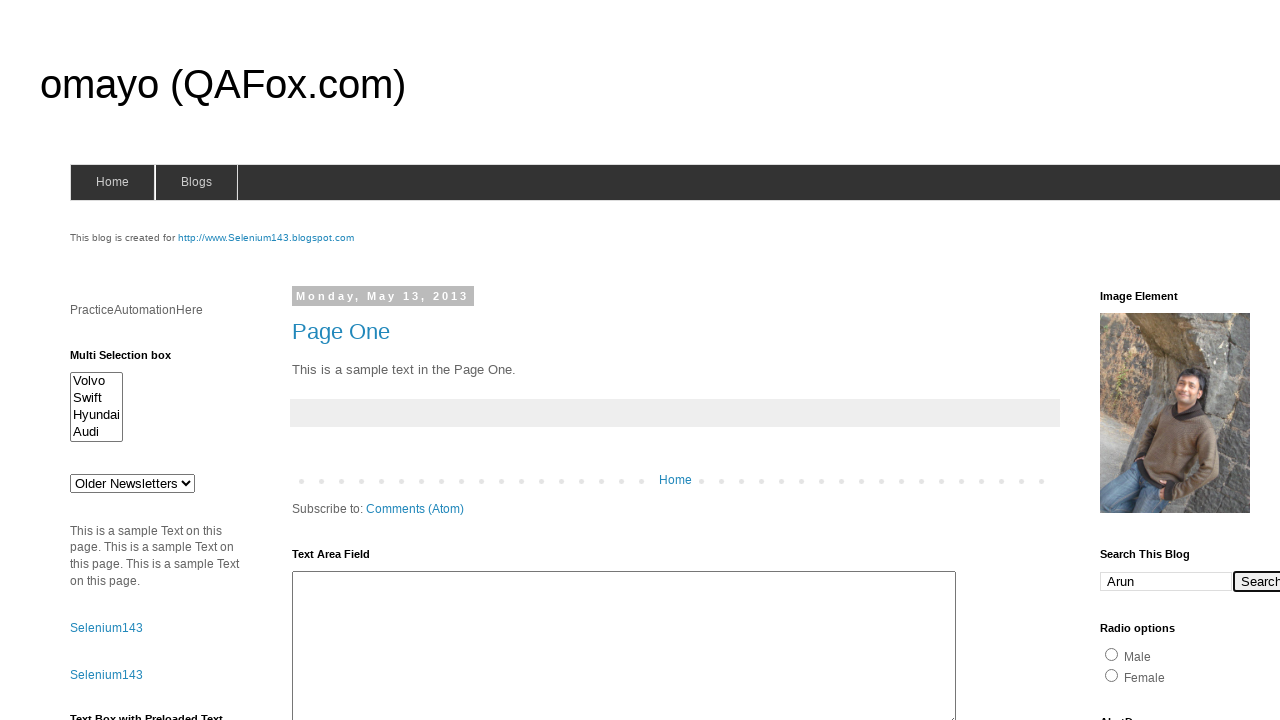

Pressed ENTER to submit the search
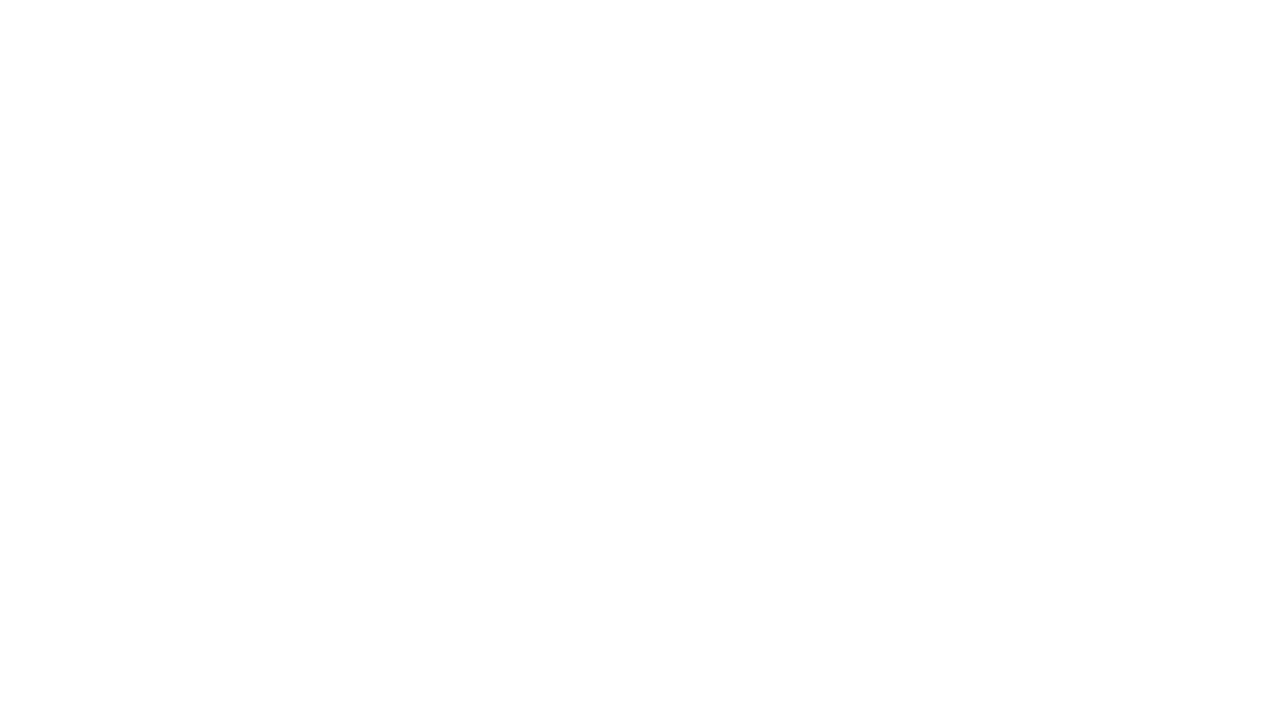

Waited for page to load (networkidle state)
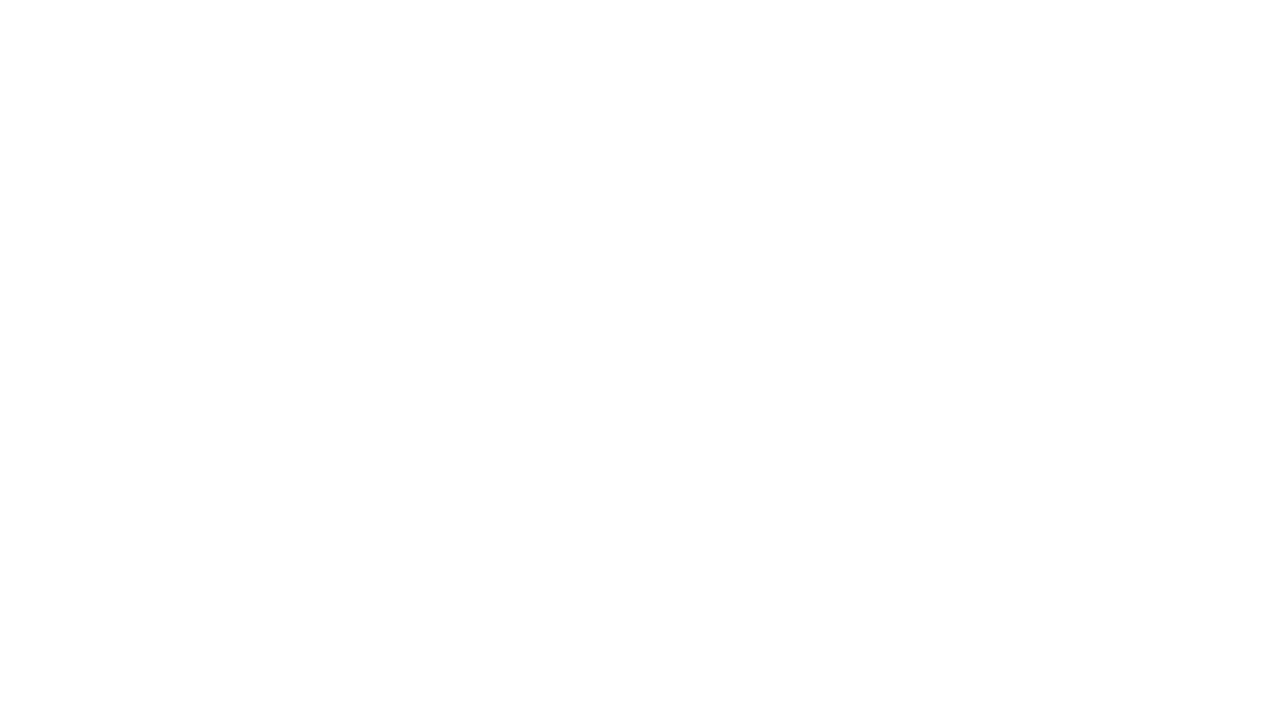

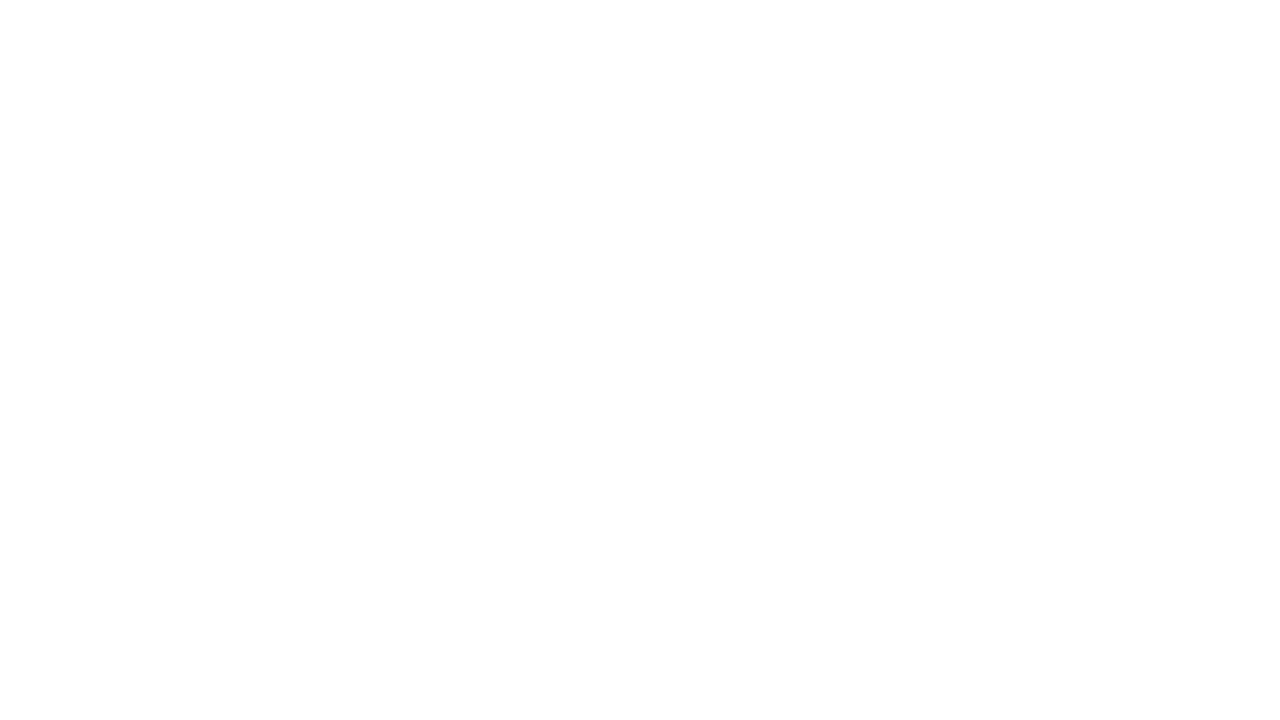